Tests that all cells in table 1 are non-empty by iterating through all table data cells

Starting URL: http://the-internet.herokuapp.com/

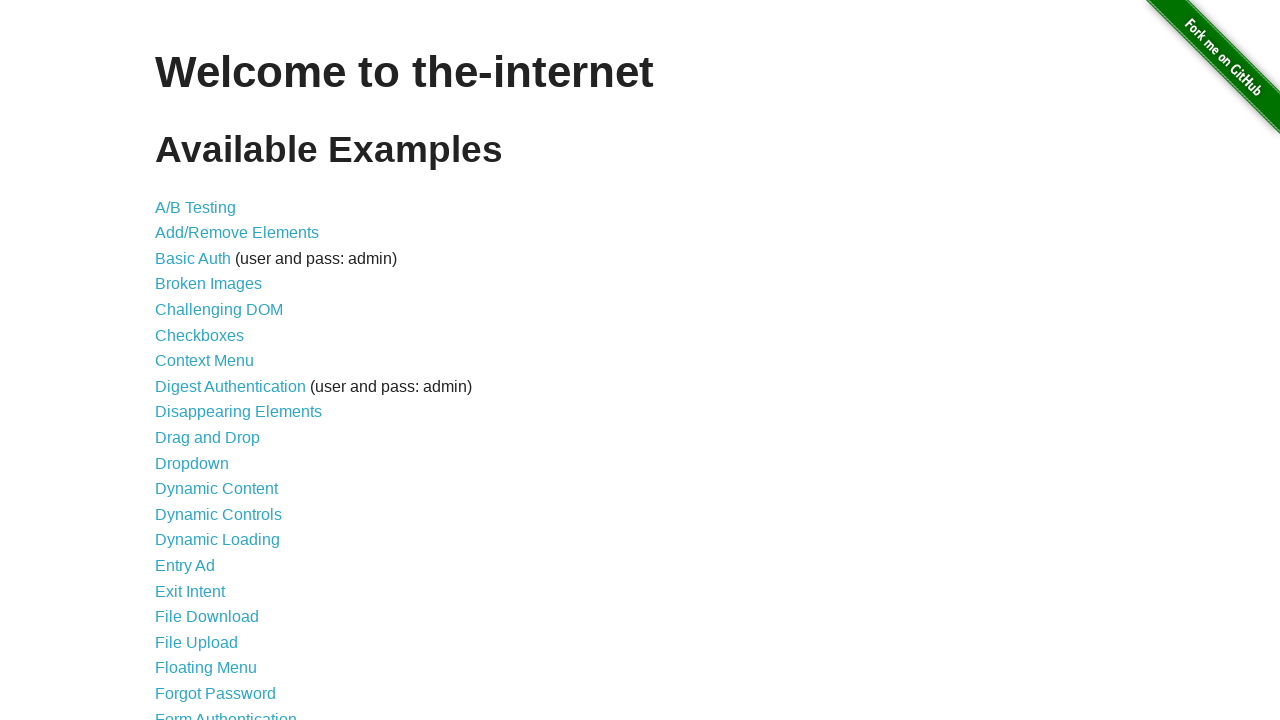

Clicked on 'Sortable Data Tables' link at (230, 574) on a:has-text('Sortable Data Tables')
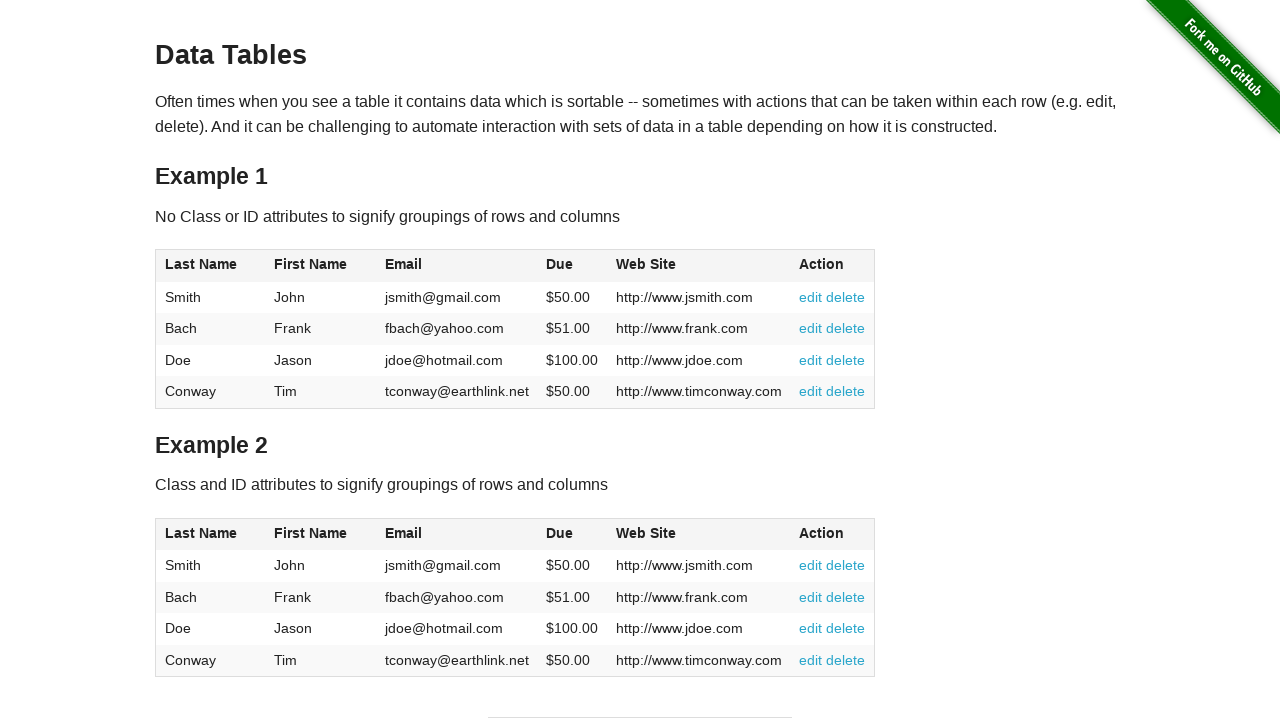

Table 1 loaded
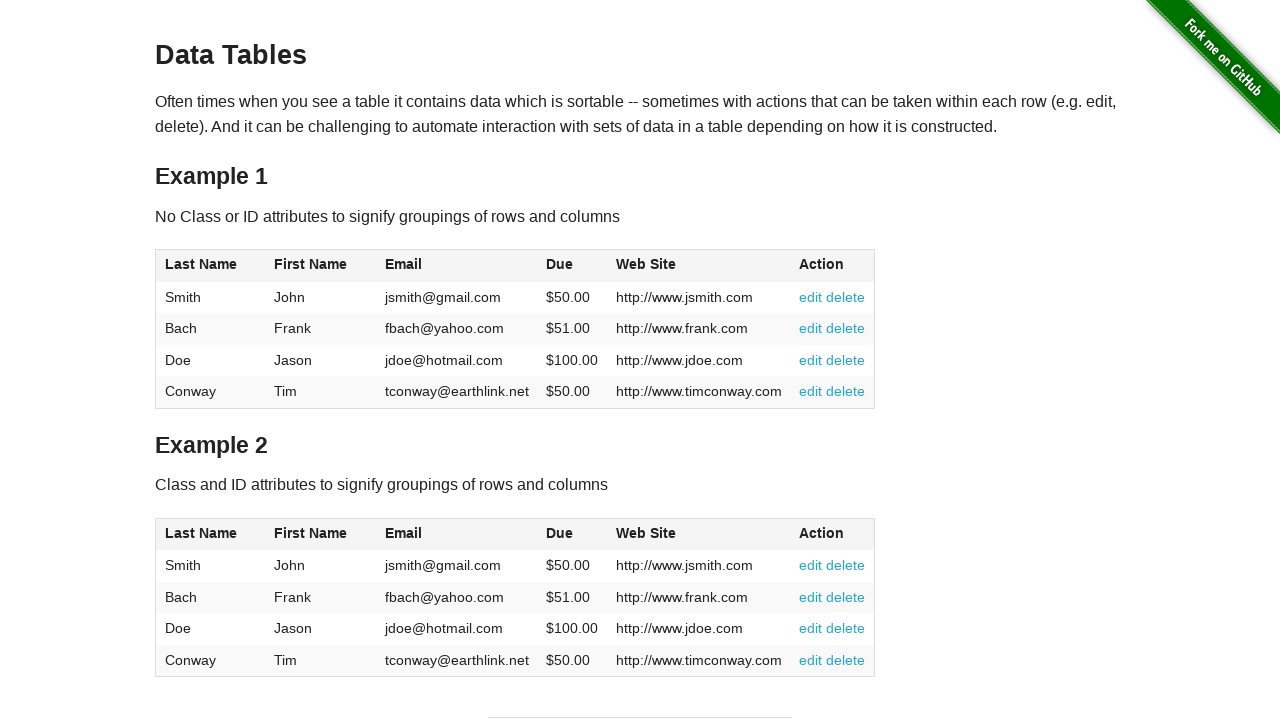

Retrieved all table data cells from table 1
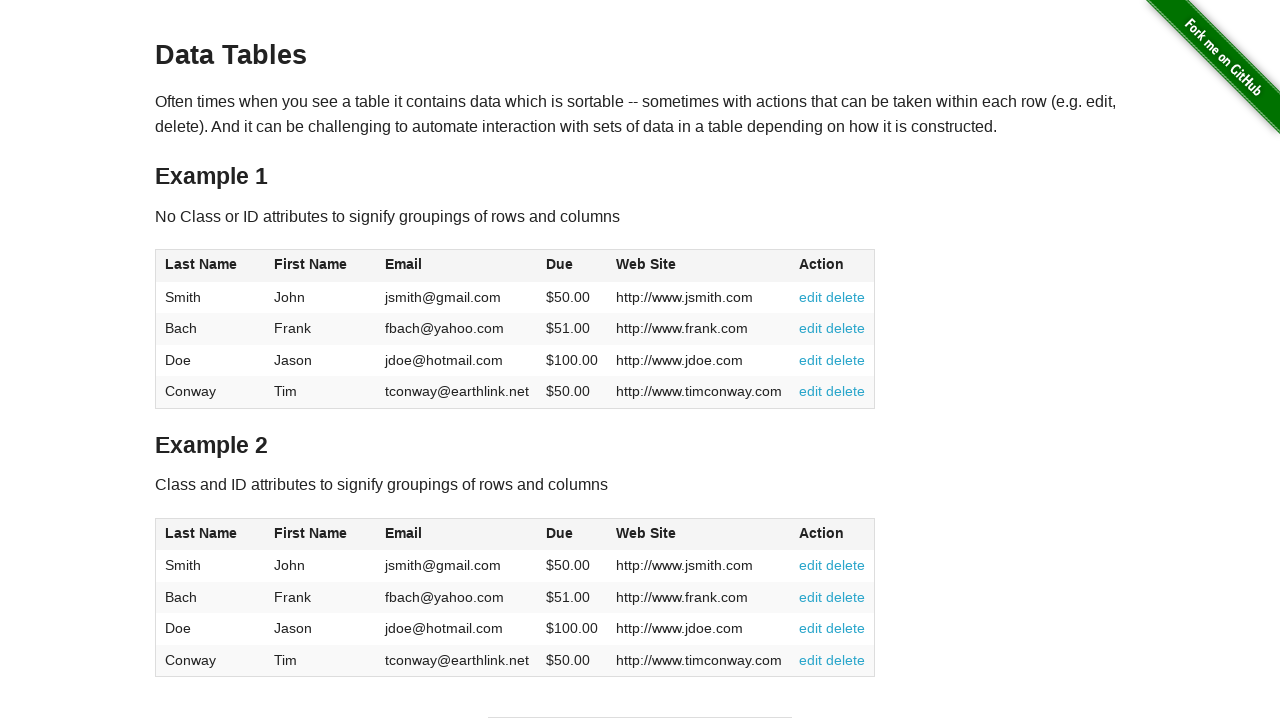

Verified table cell is non-empty: 'Smith'
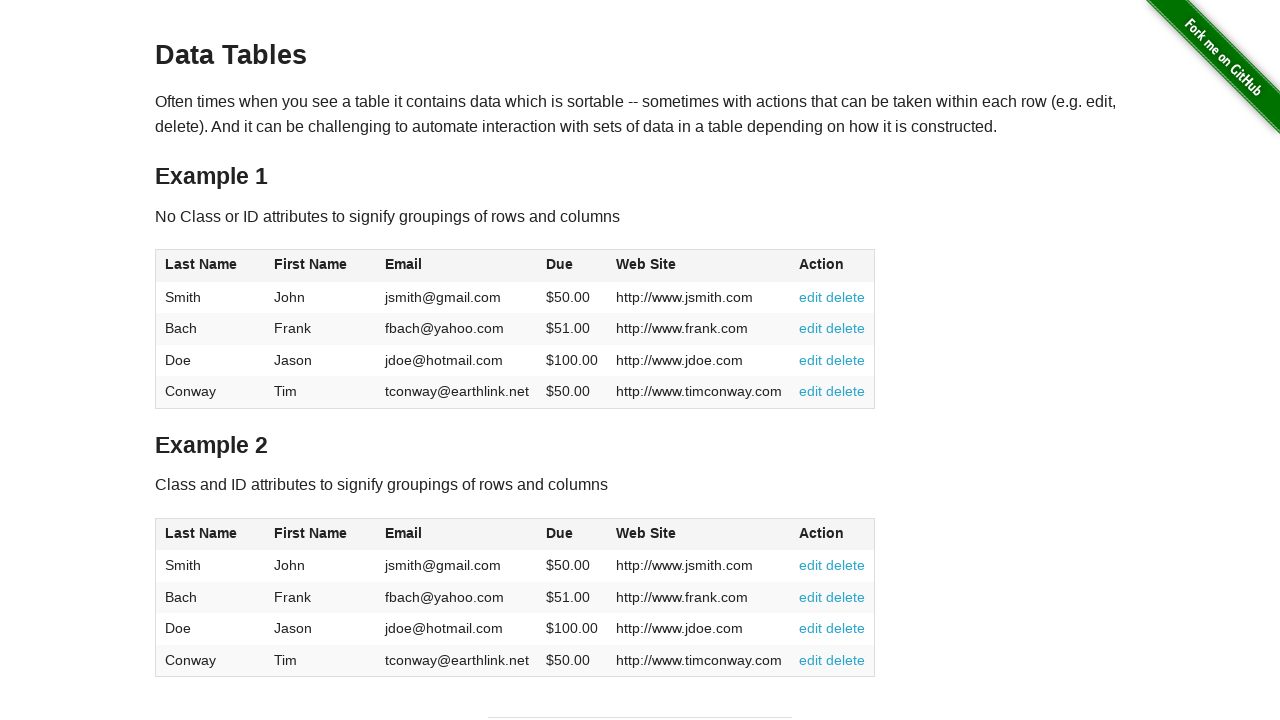

Verified table cell is non-empty: 'John'
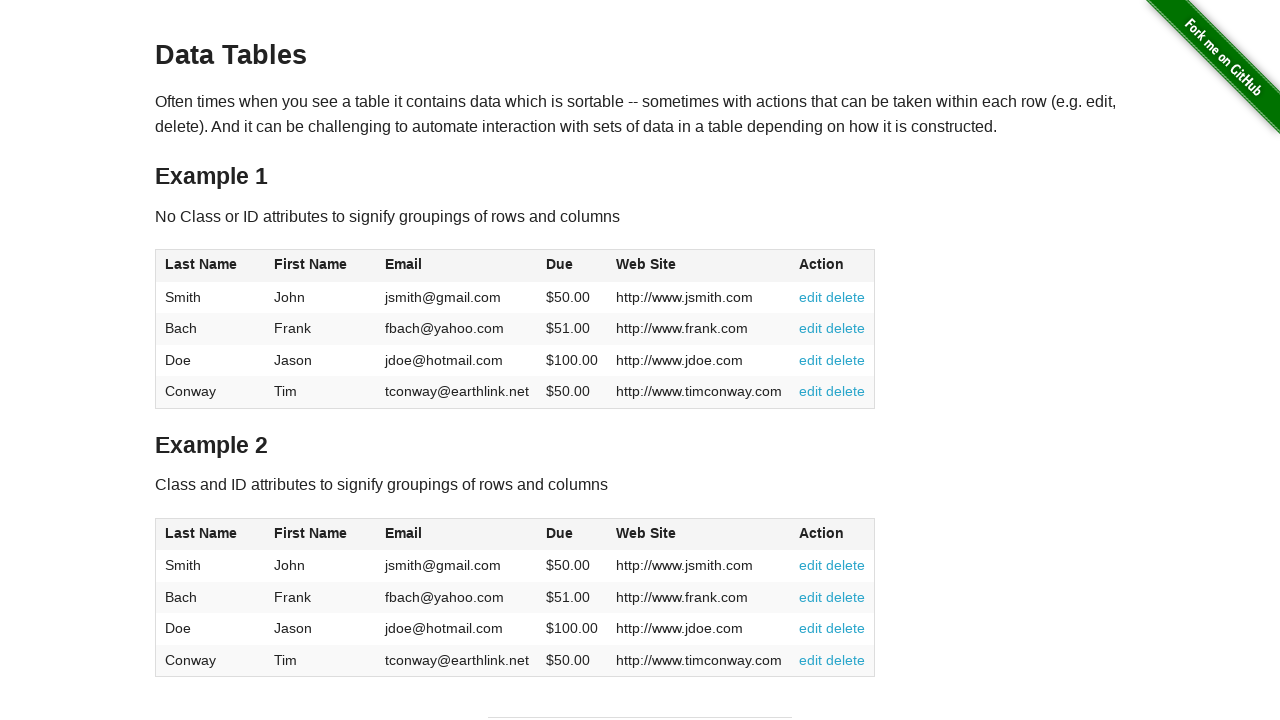

Verified table cell is non-empty: 'jsmith@gmail.com'
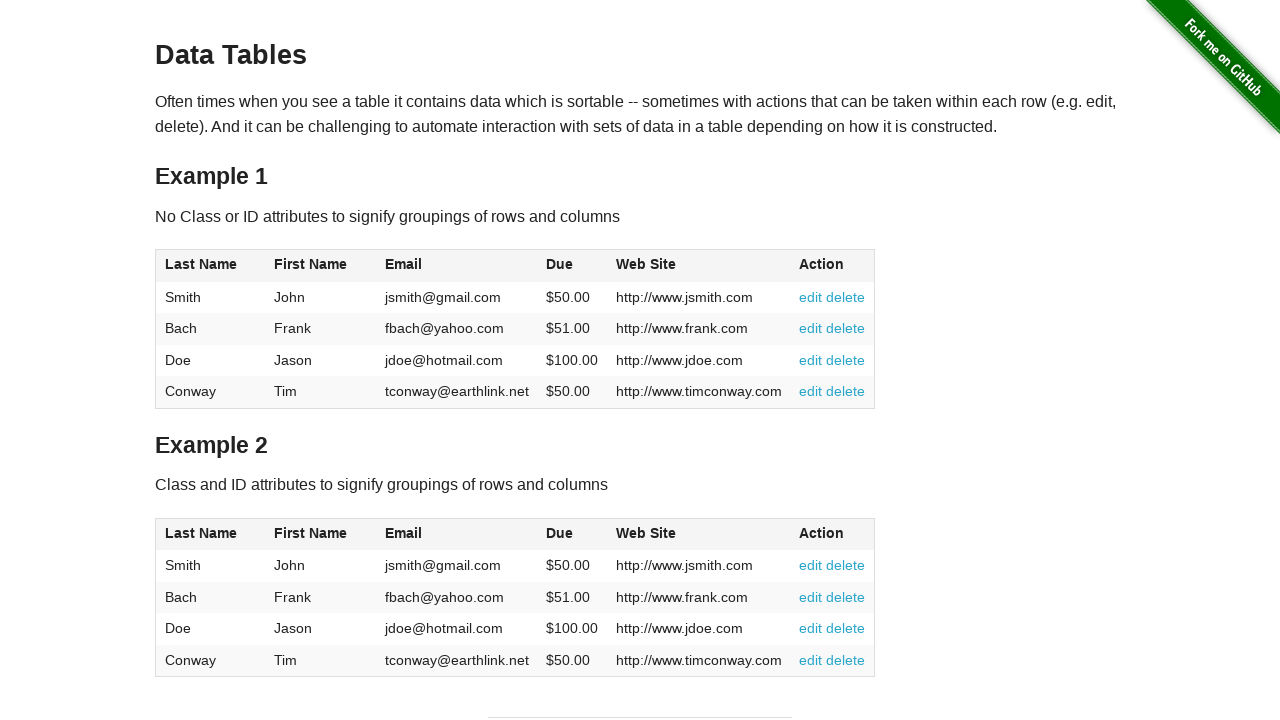

Verified table cell is non-empty: '$50.00'
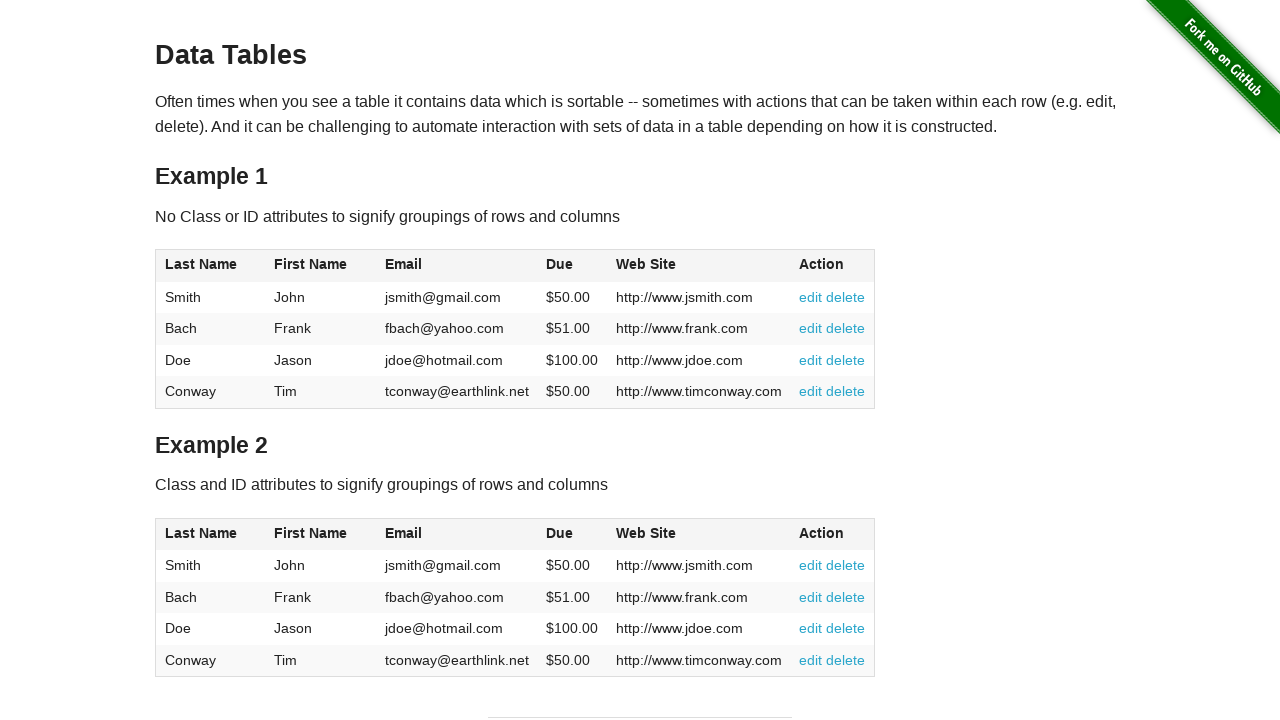

Verified table cell is non-empty: 'http://www.jsmith.com'
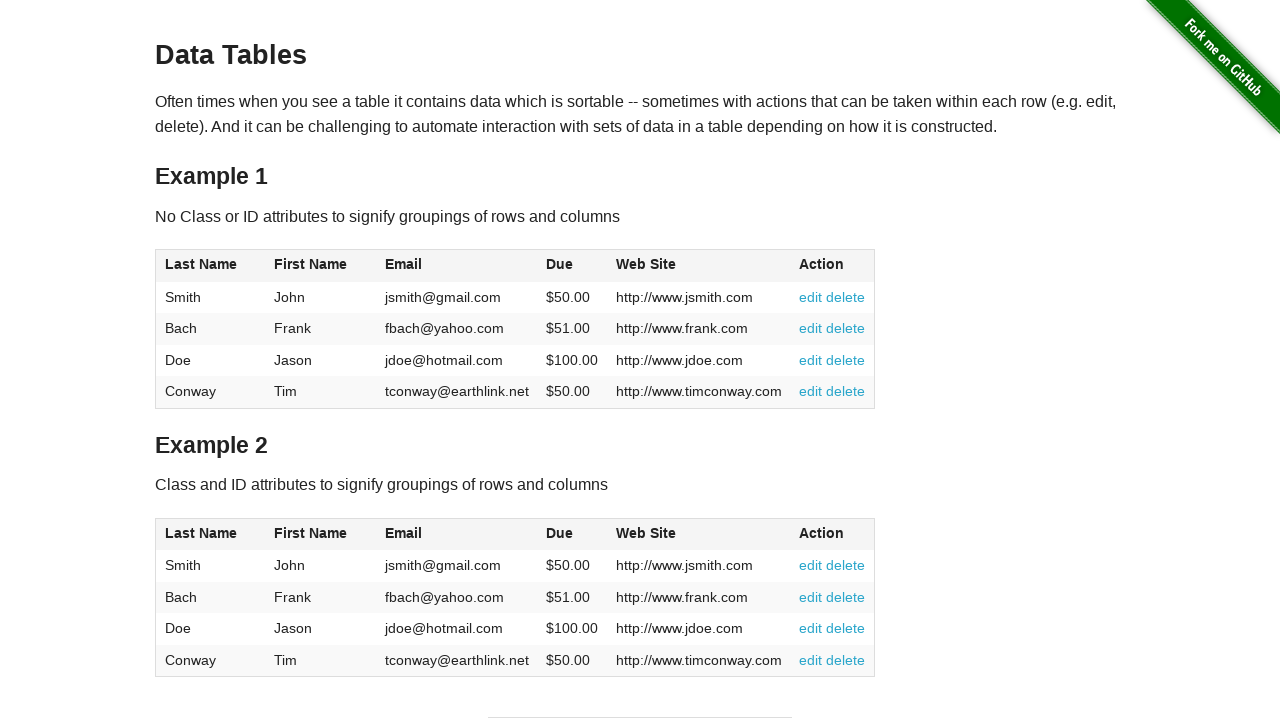

Verified table cell is non-empty: '
          edit
          delete
        '
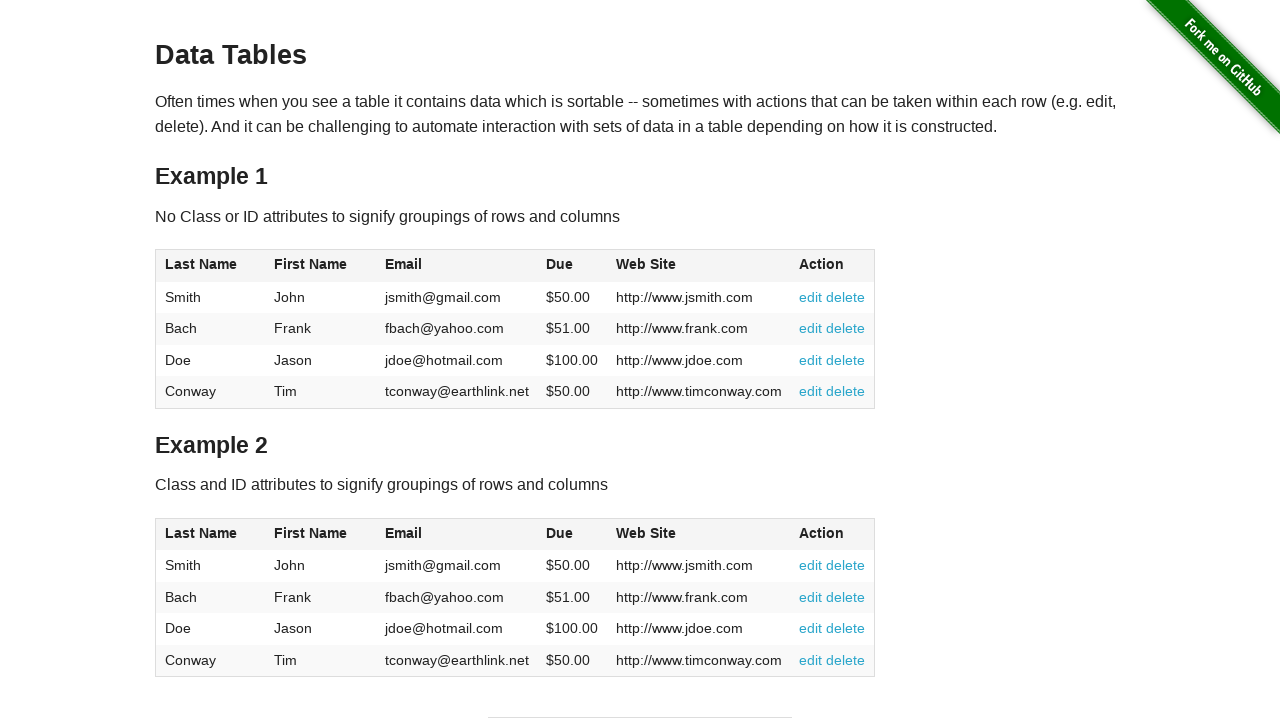

Verified table cell is non-empty: 'Bach'
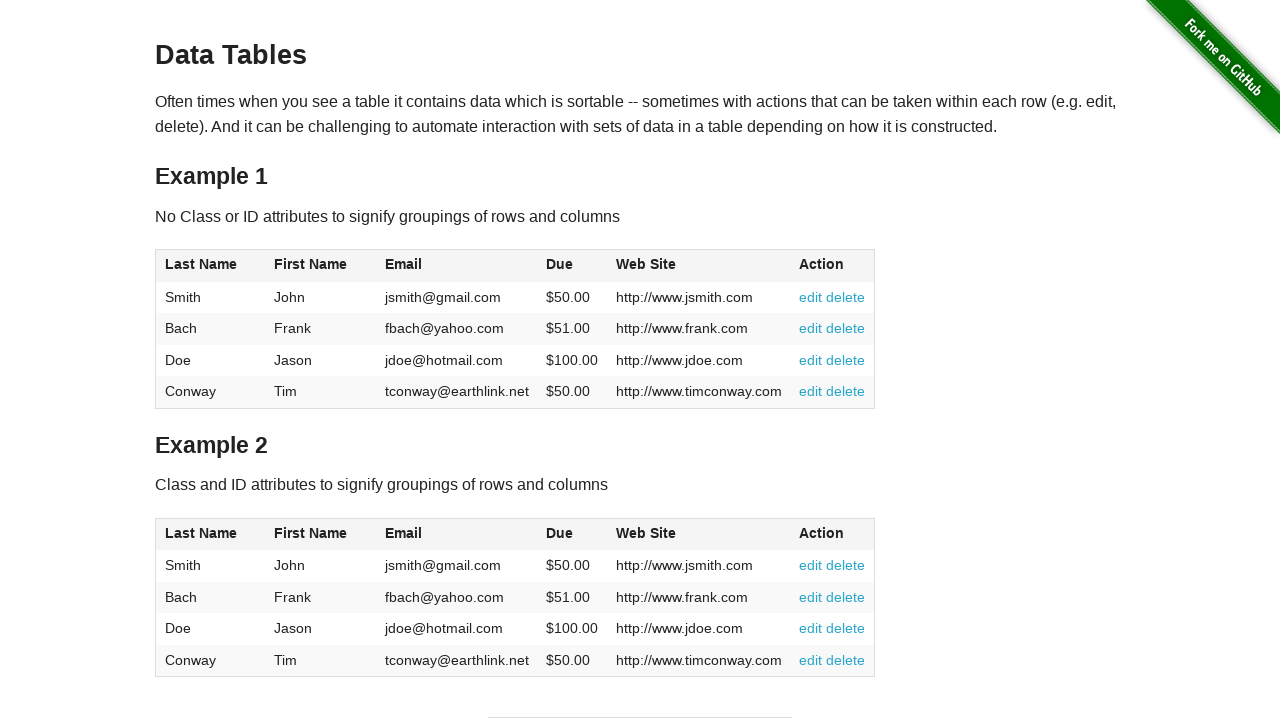

Verified table cell is non-empty: 'Frank'
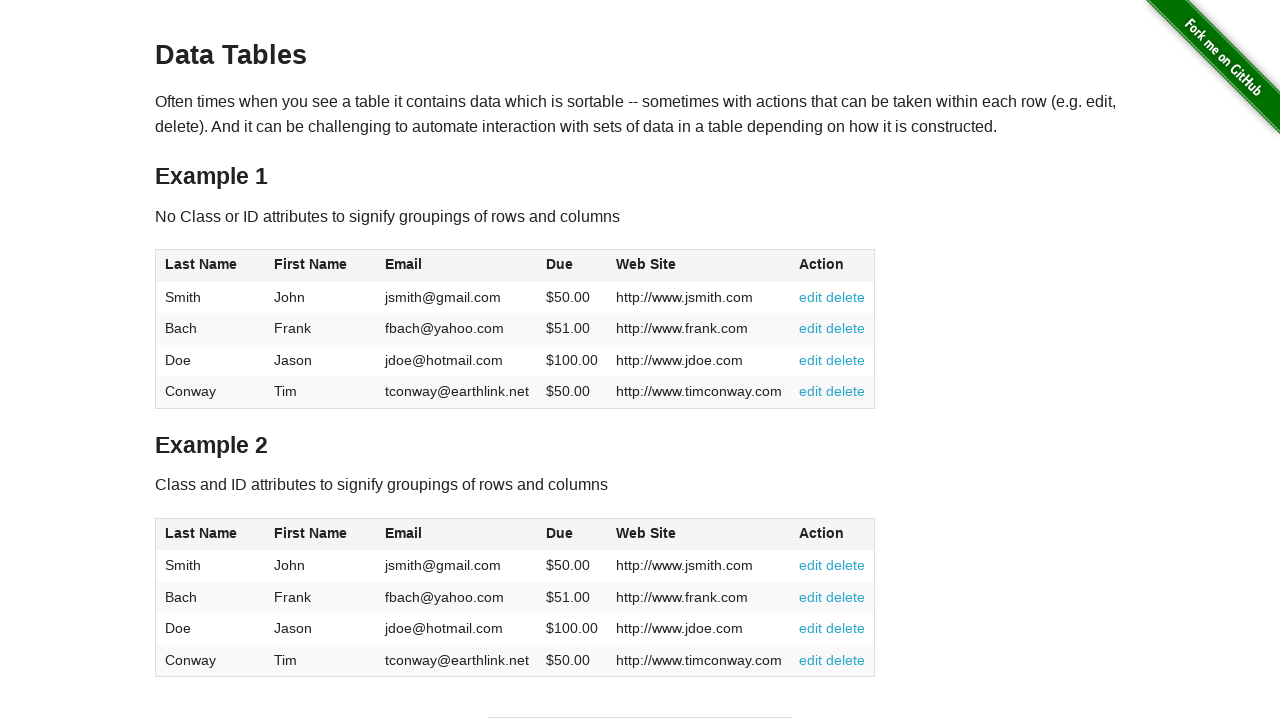

Verified table cell is non-empty: 'fbach@yahoo.com'
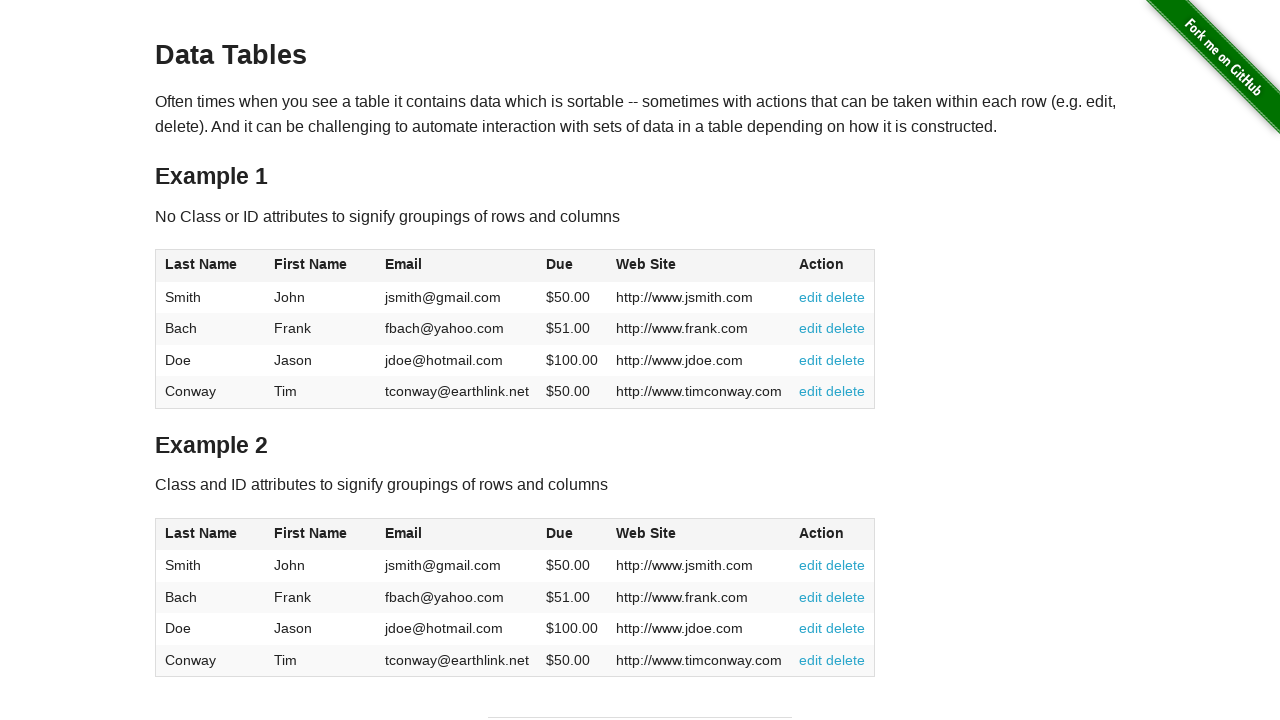

Verified table cell is non-empty: '$51.00'
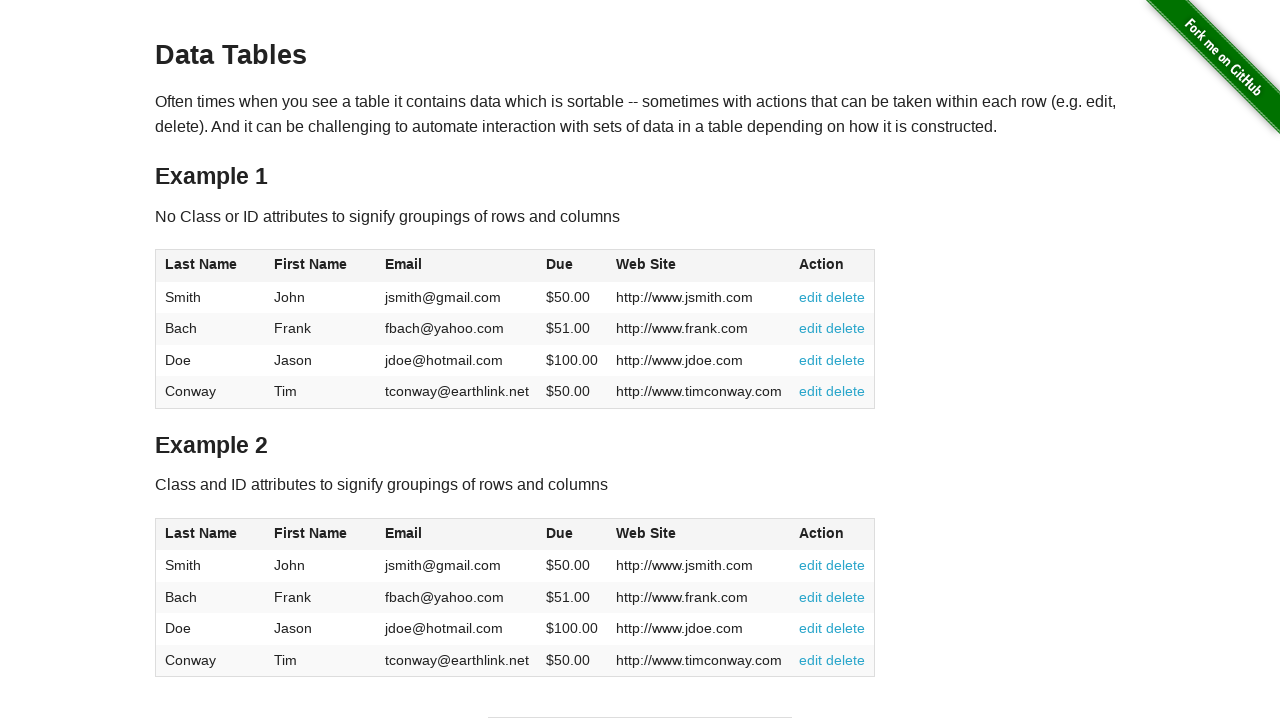

Verified table cell is non-empty: 'http://www.frank.com'
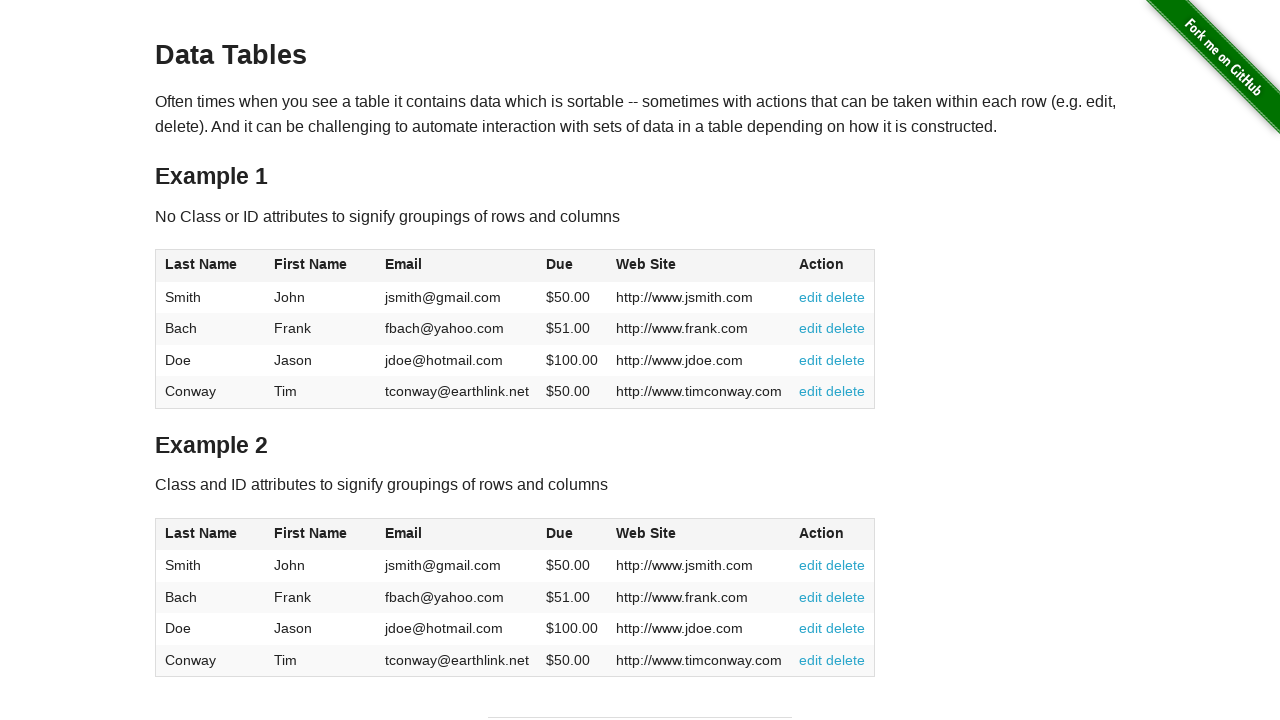

Verified table cell is non-empty: '
          edit
          delete
        '
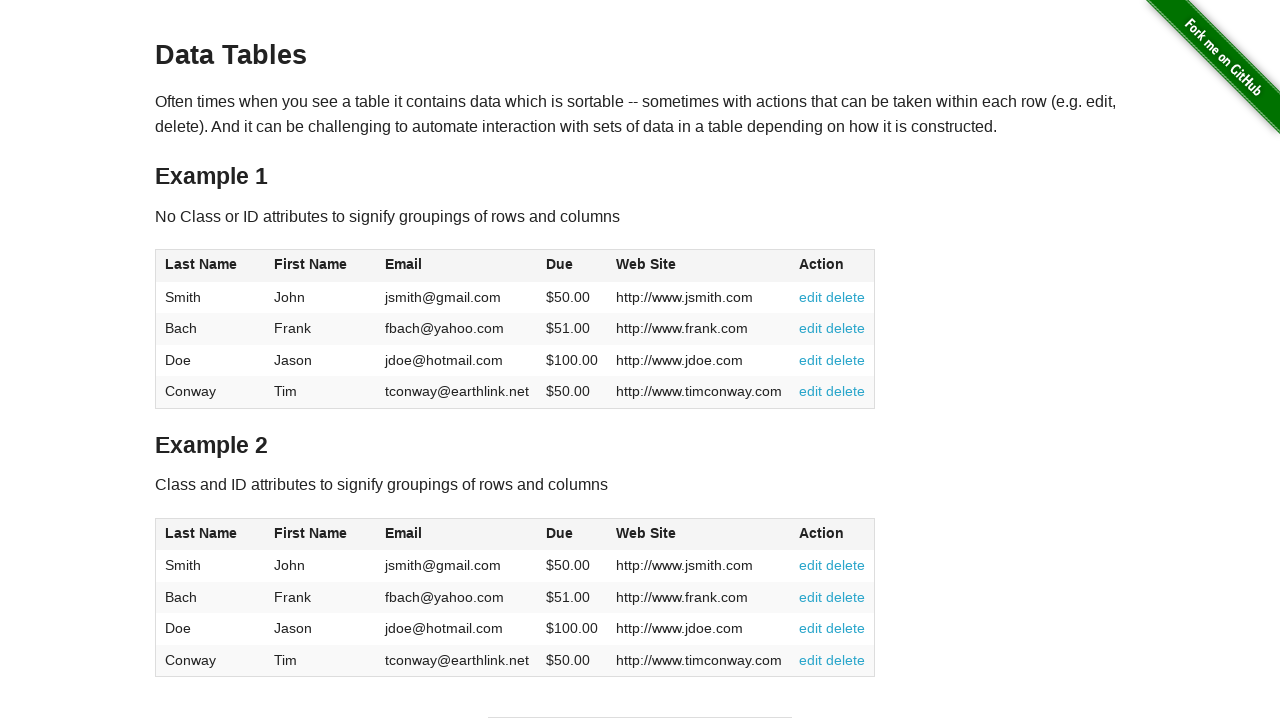

Verified table cell is non-empty: 'Doe'
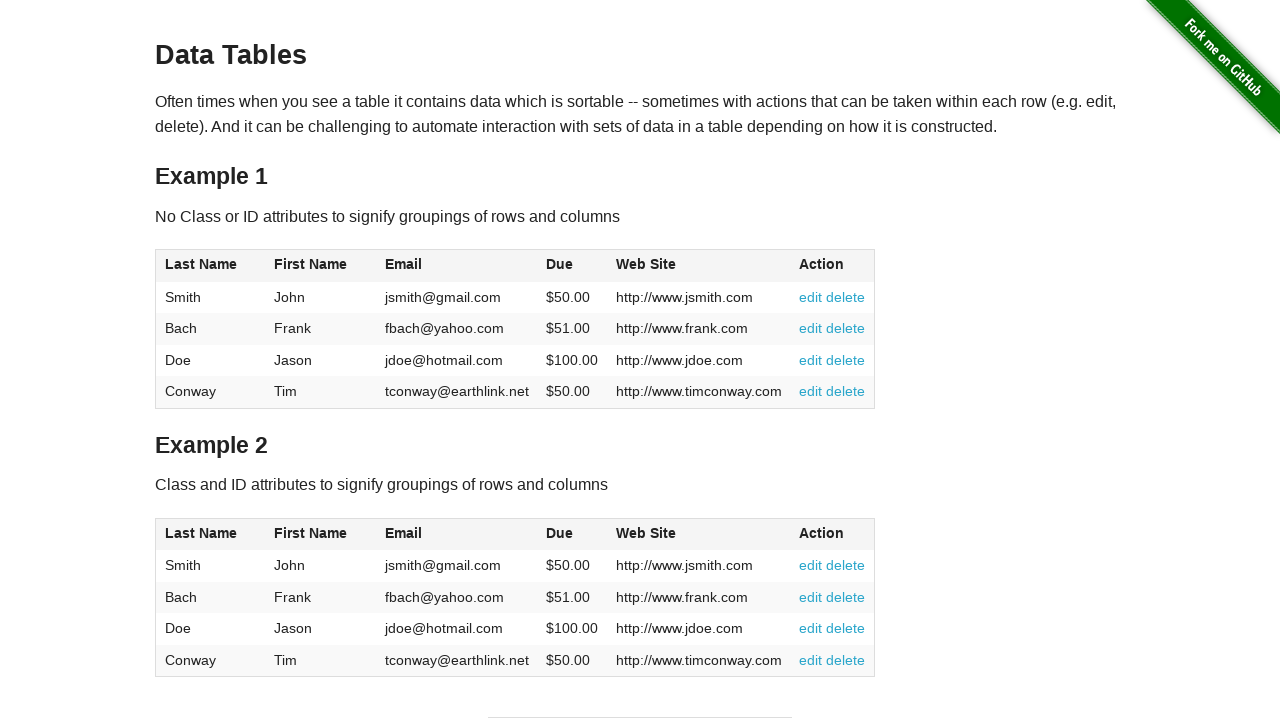

Verified table cell is non-empty: 'Jason'
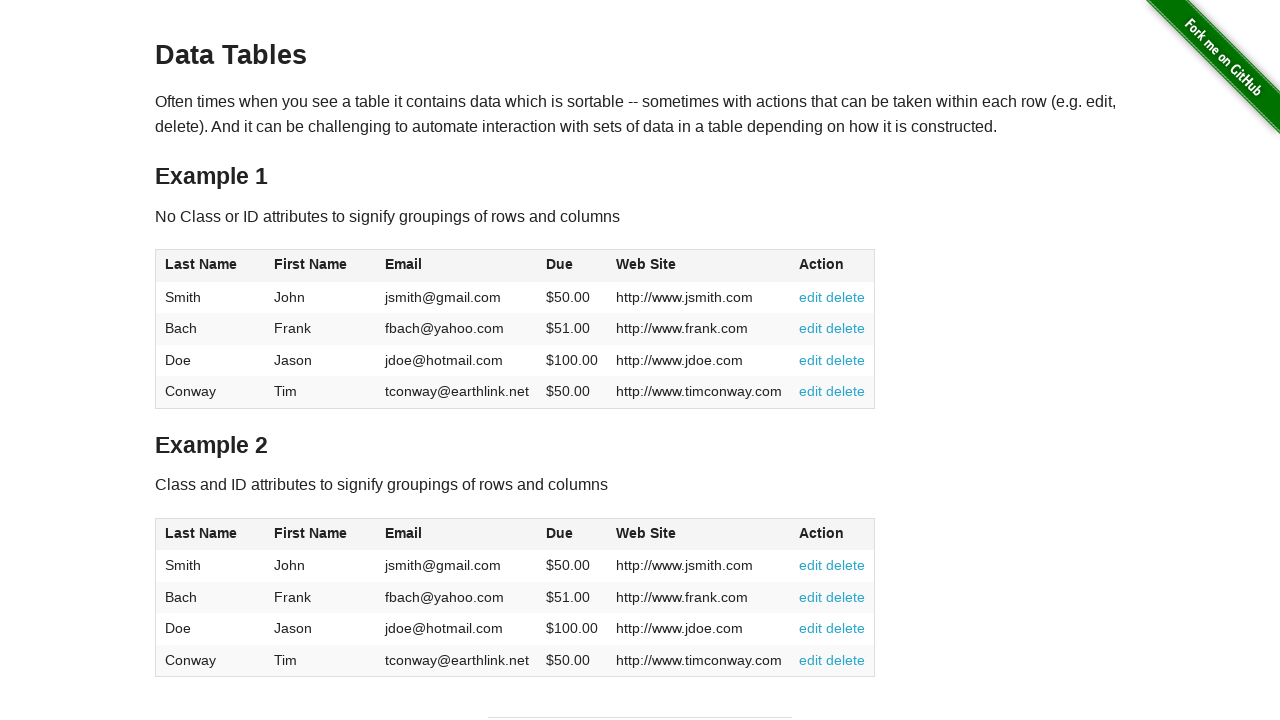

Verified table cell is non-empty: 'jdoe@hotmail.com'
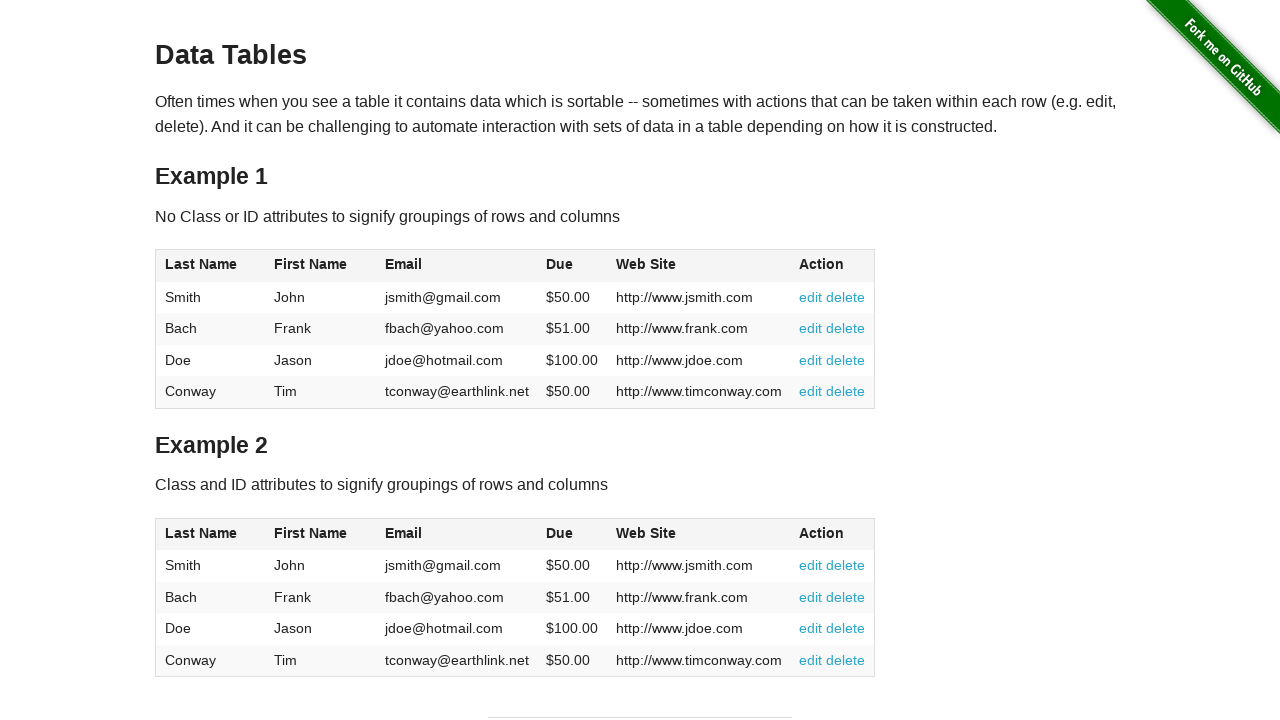

Verified table cell is non-empty: '$100.00'
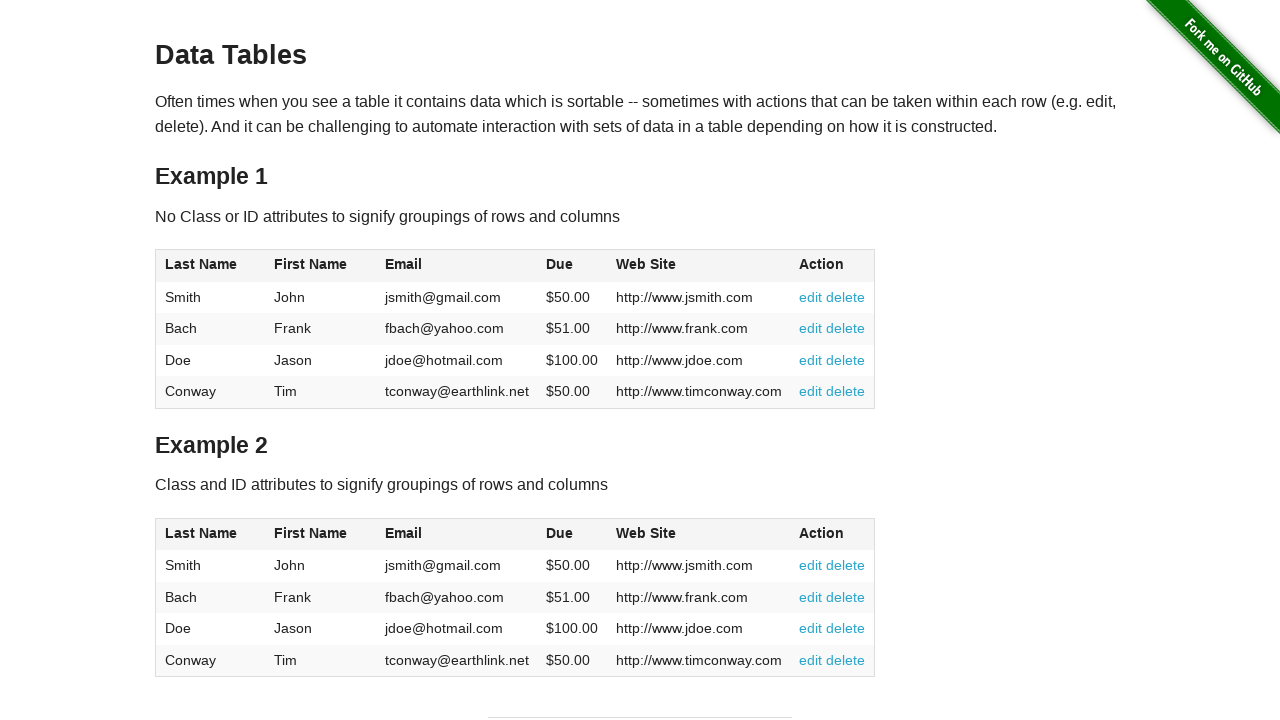

Verified table cell is non-empty: 'http://www.jdoe.com'
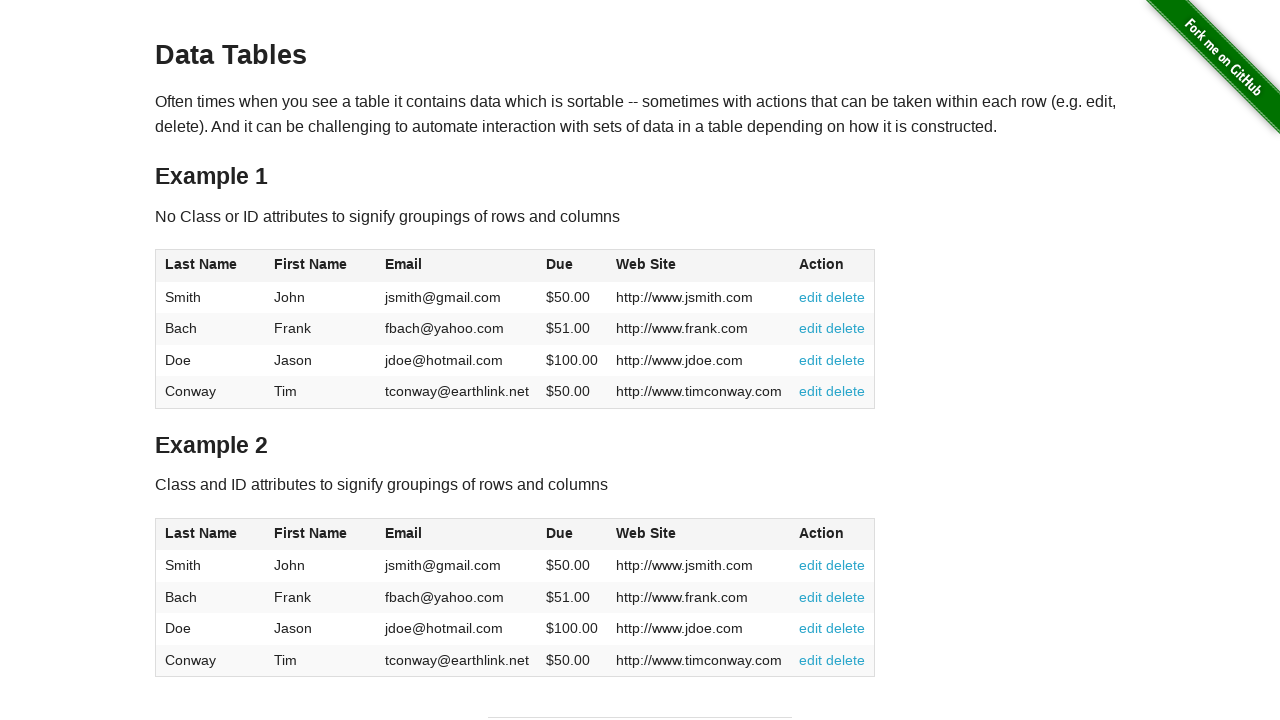

Verified table cell is non-empty: '
          edit
          delete
        '
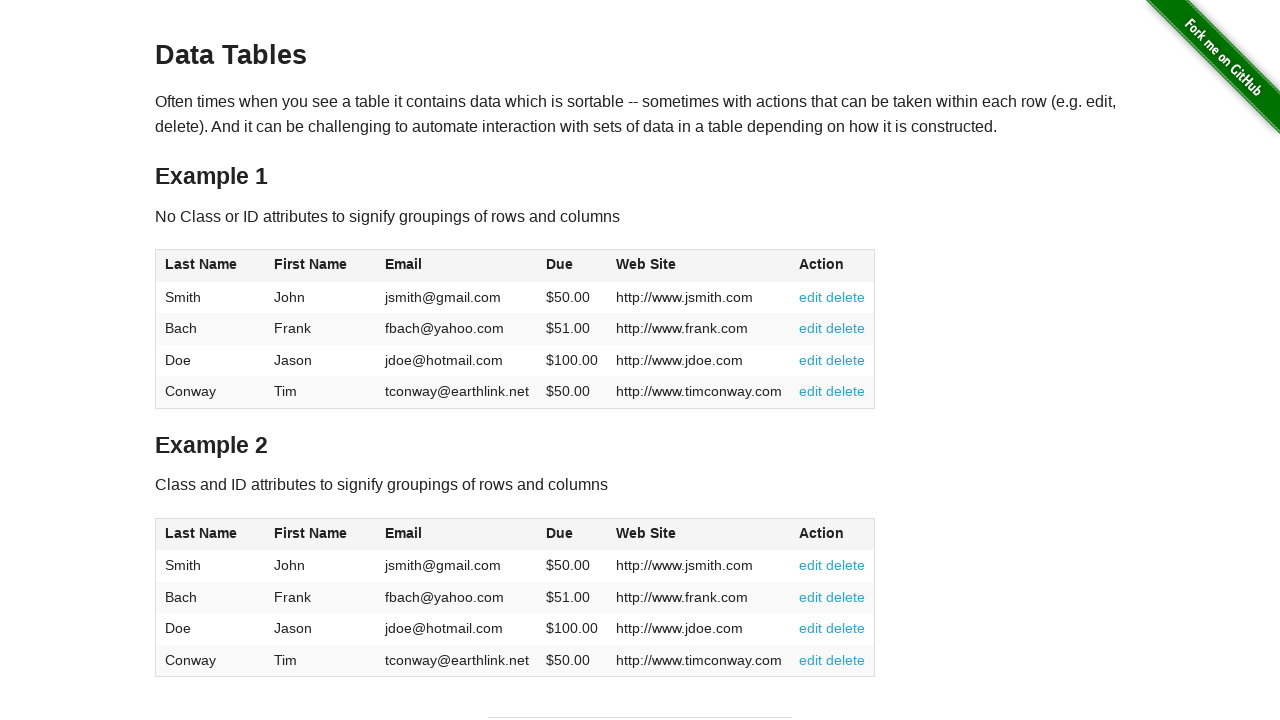

Verified table cell is non-empty: 'Conway'
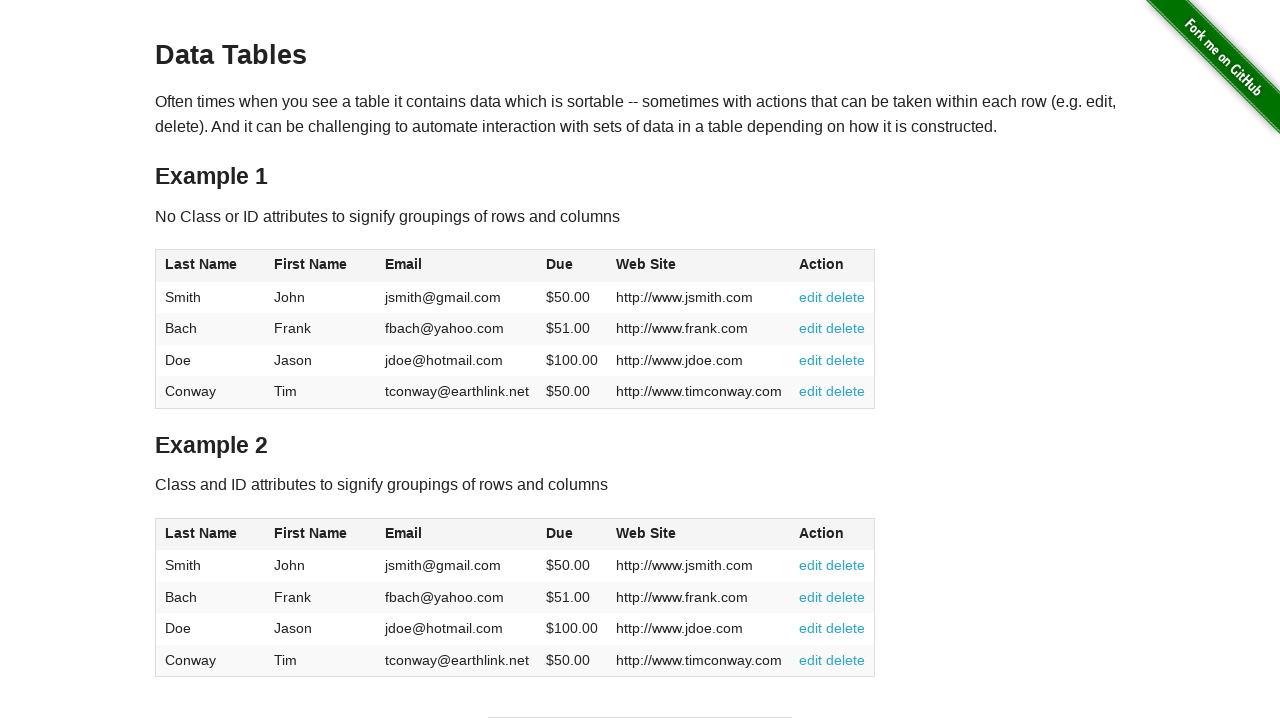

Verified table cell is non-empty: 'Tim'
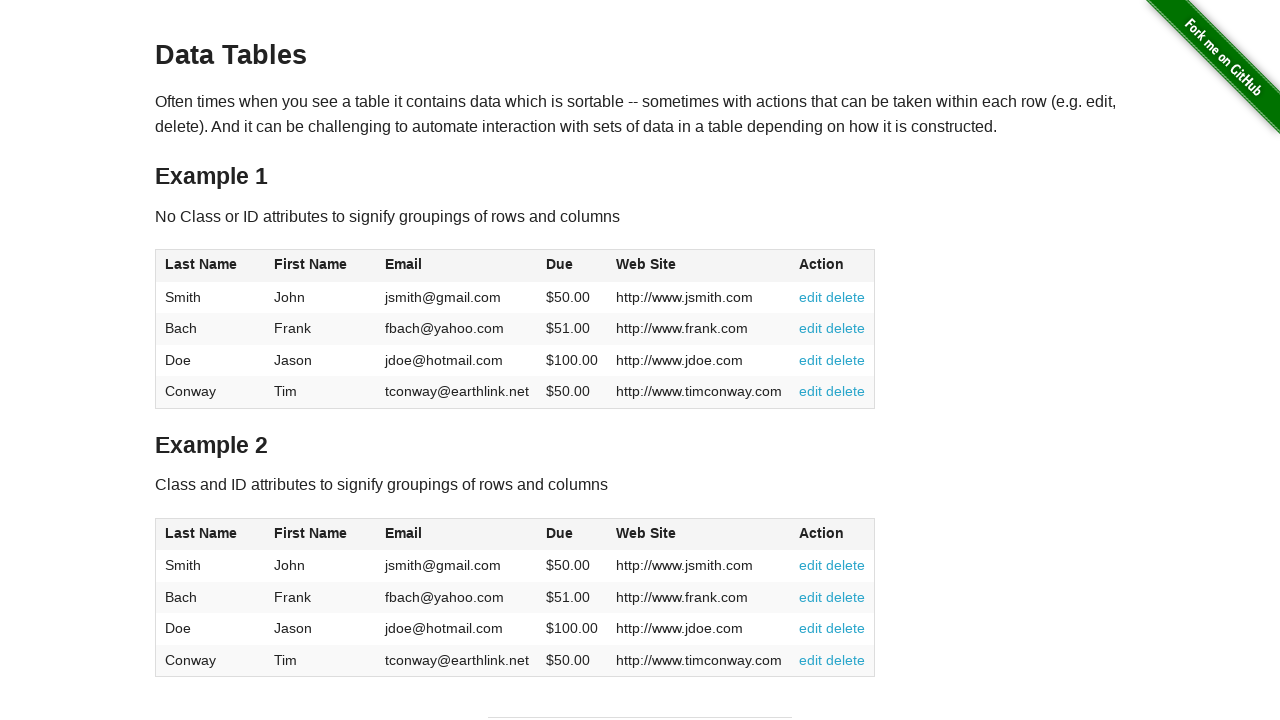

Verified table cell is non-empty: 'tconway@earthlink.net'
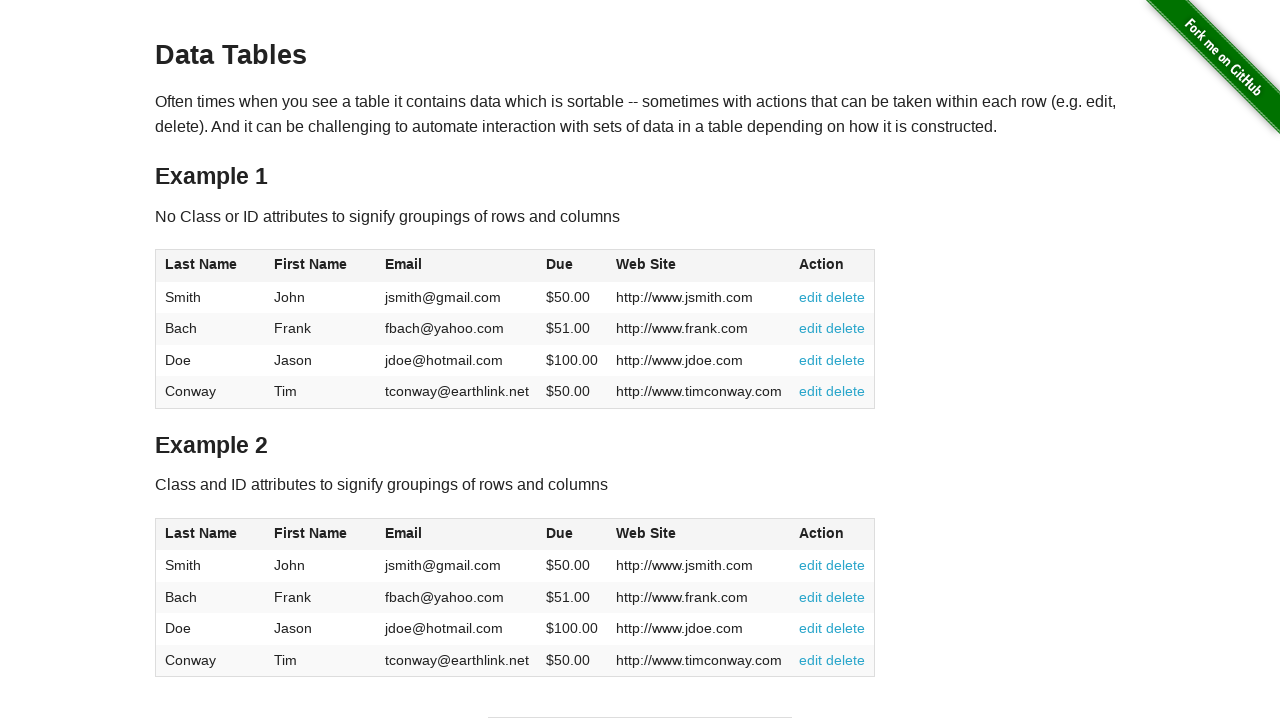

Verified table cell is non-empty: '$50.00'
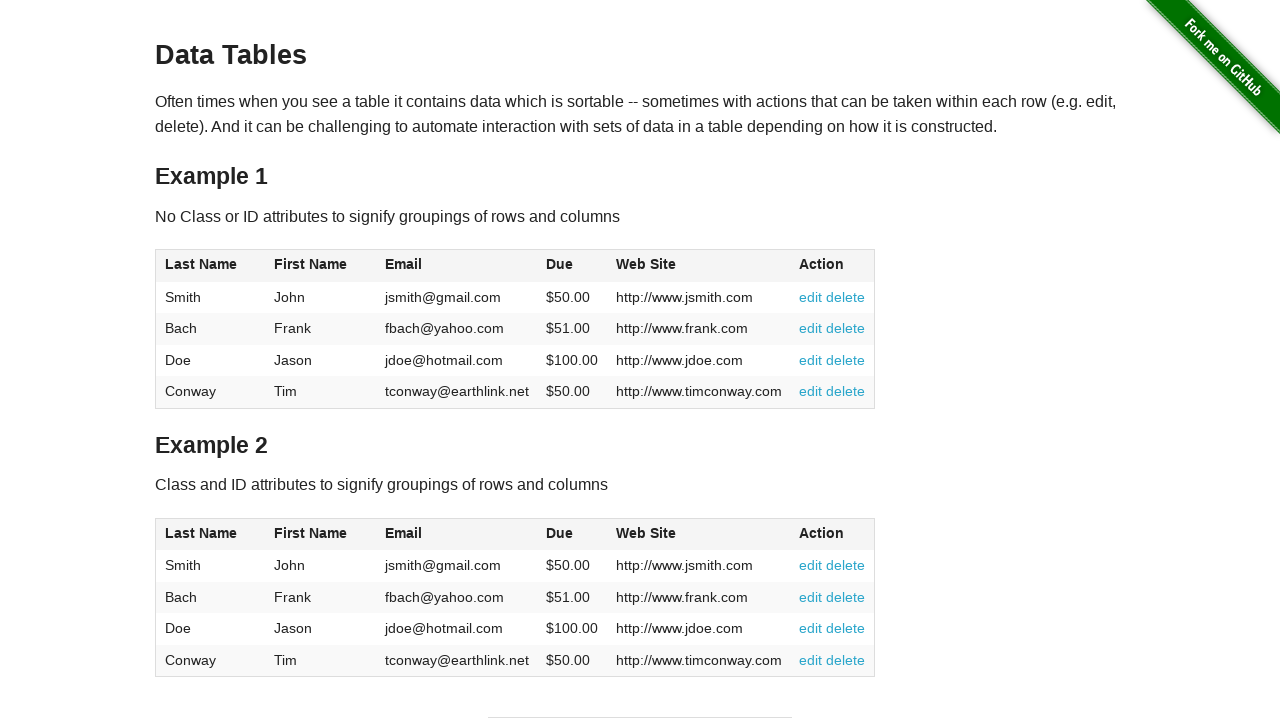

Verified table cell is non-empty: 'http://www.timconway.com'
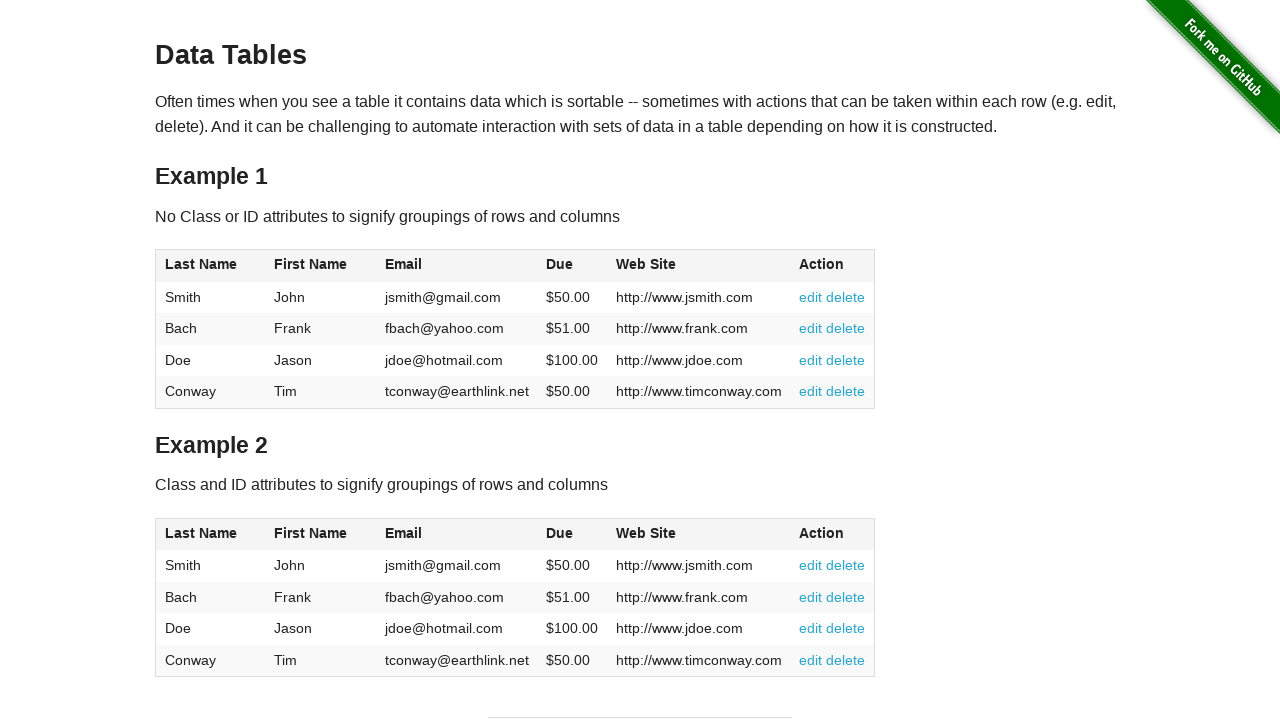

Verified table cell is non-empty: '
          edit
          delete
        '
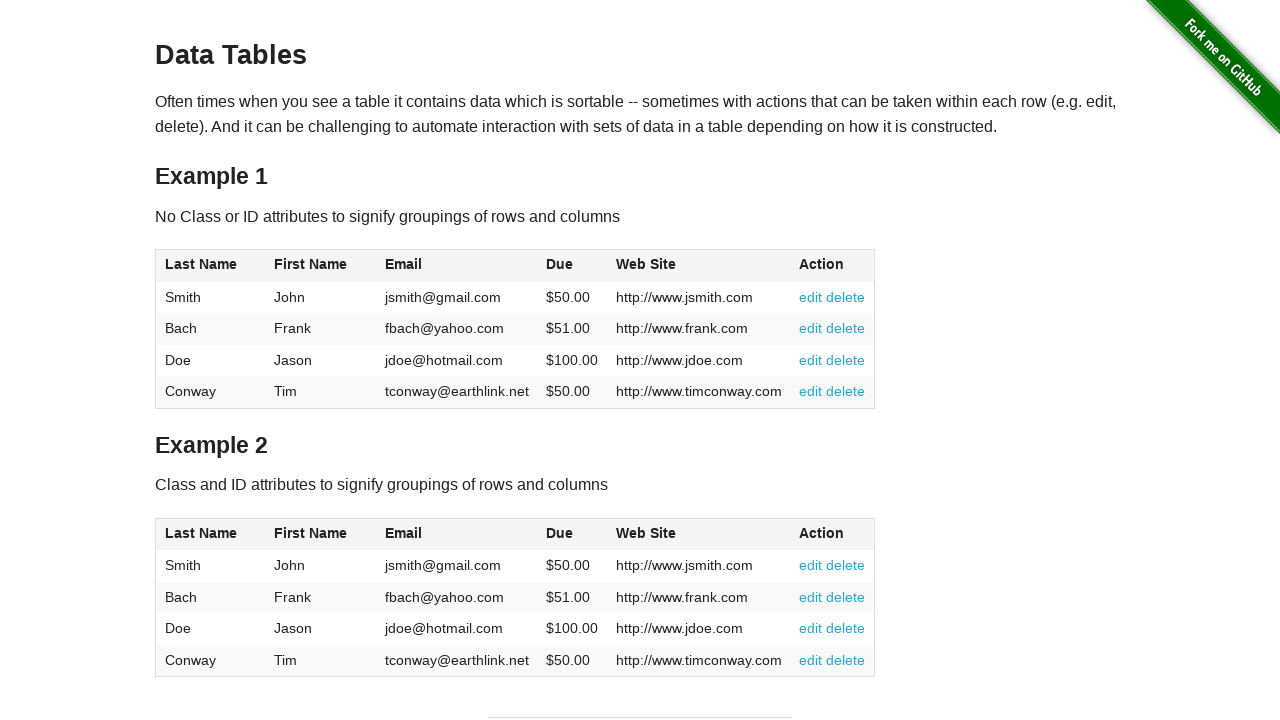

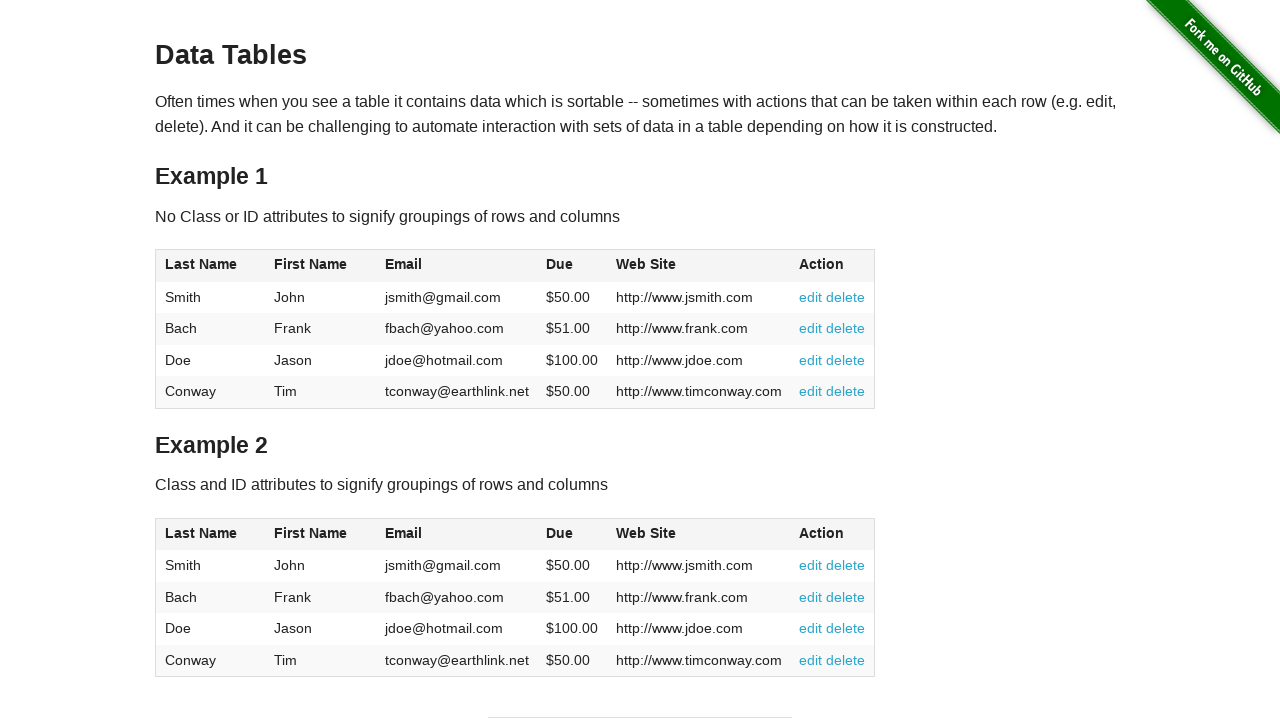